Tests clicking on a match in the UFC calendar and verifying navigation to the match details page, then navigating back

Starting URL: https://m.sport-express.ru/fighting/mma/ufc/2024/calendar/

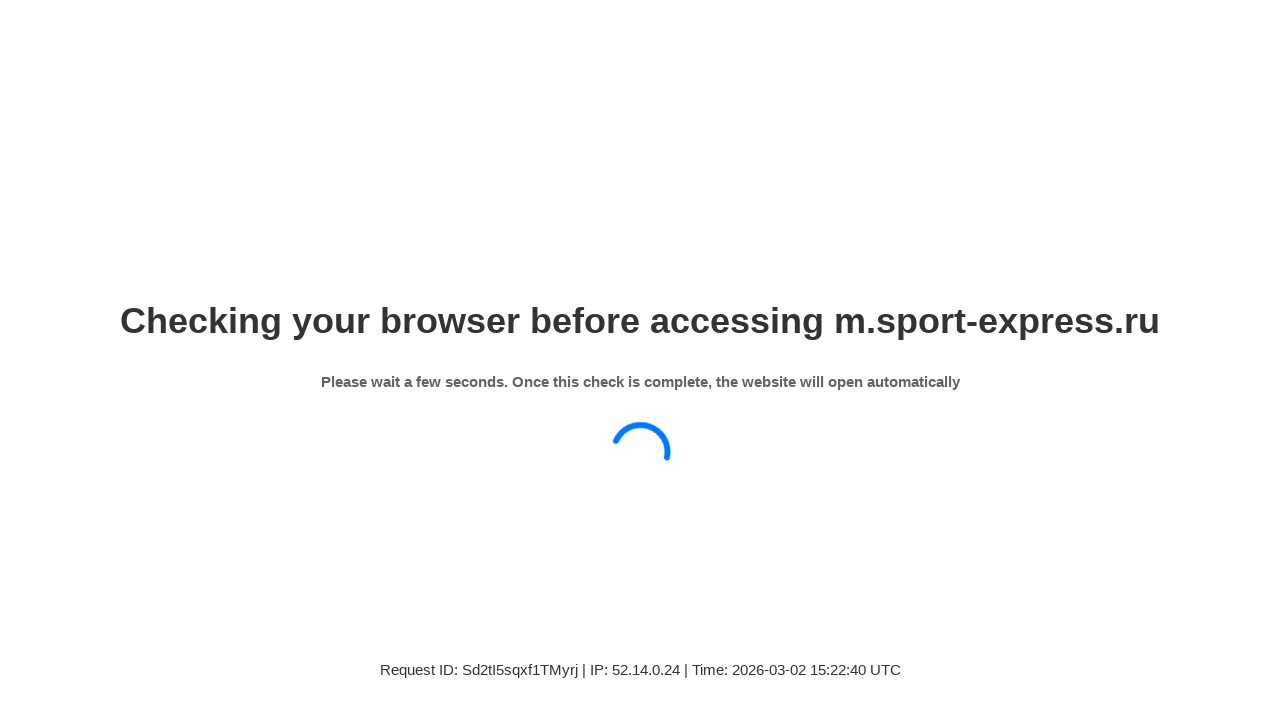

UFC calendar events loaded
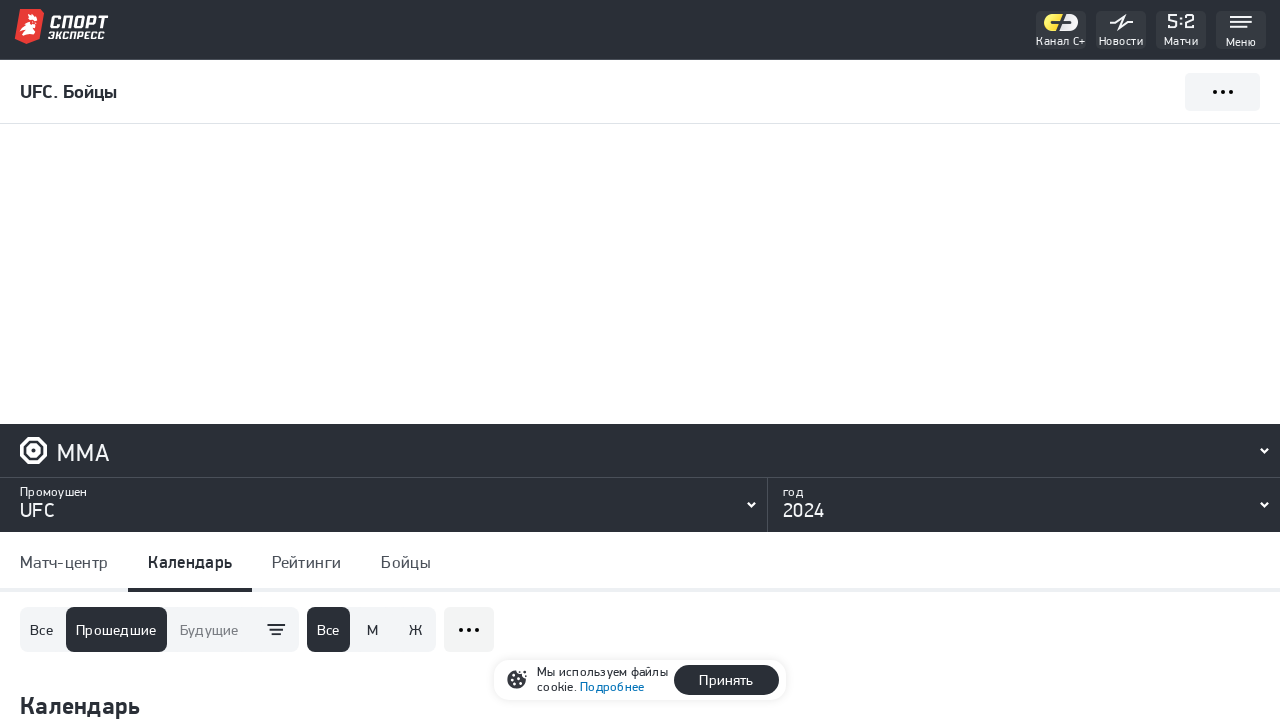

Clicked on the first match in the UFC calendar at (42, 360) on div.sp-calendar-fighting__events div:nth-child(1) div:nth-child(2) div:nth-child
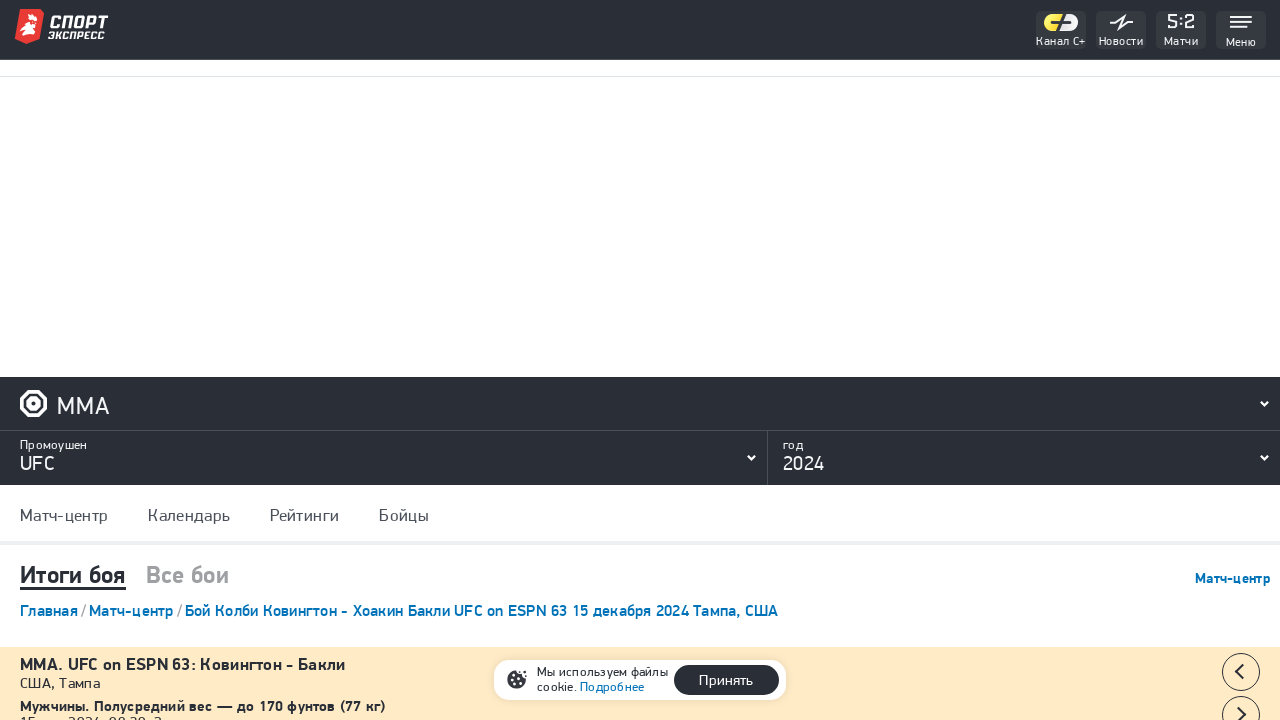

Navigated to match details page and page fully loaded
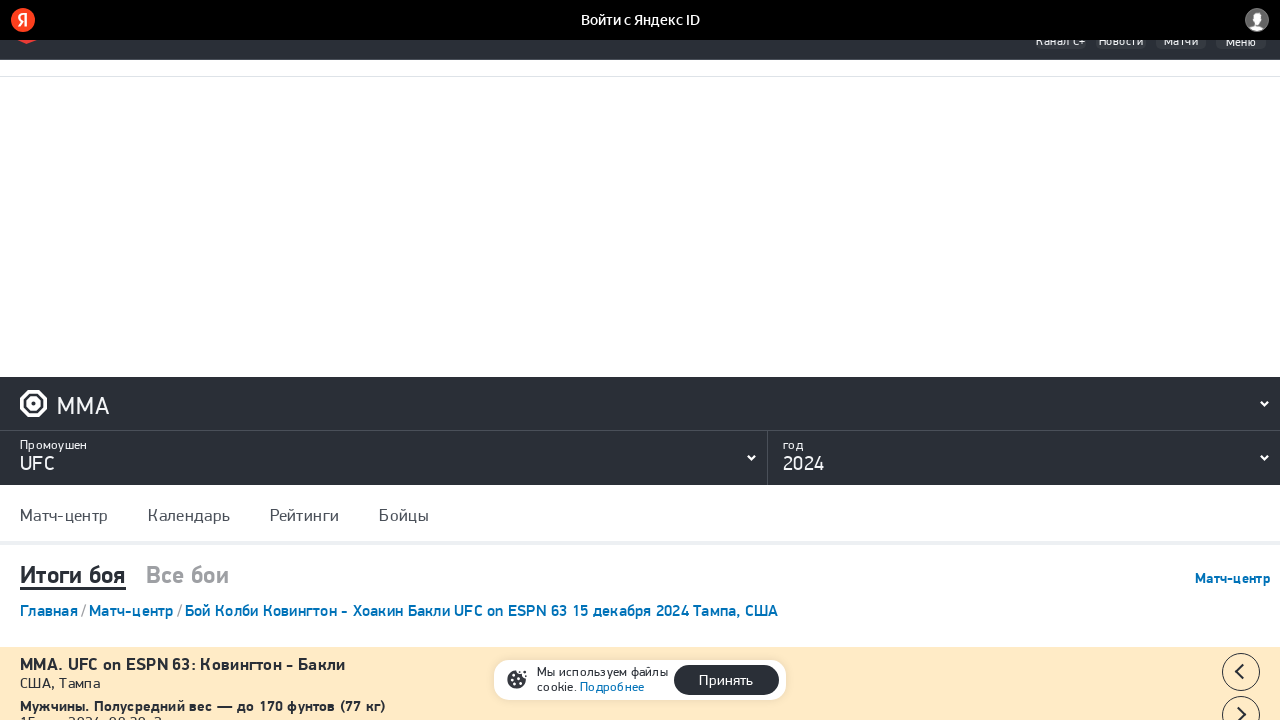

Navigated back to UFC calendar
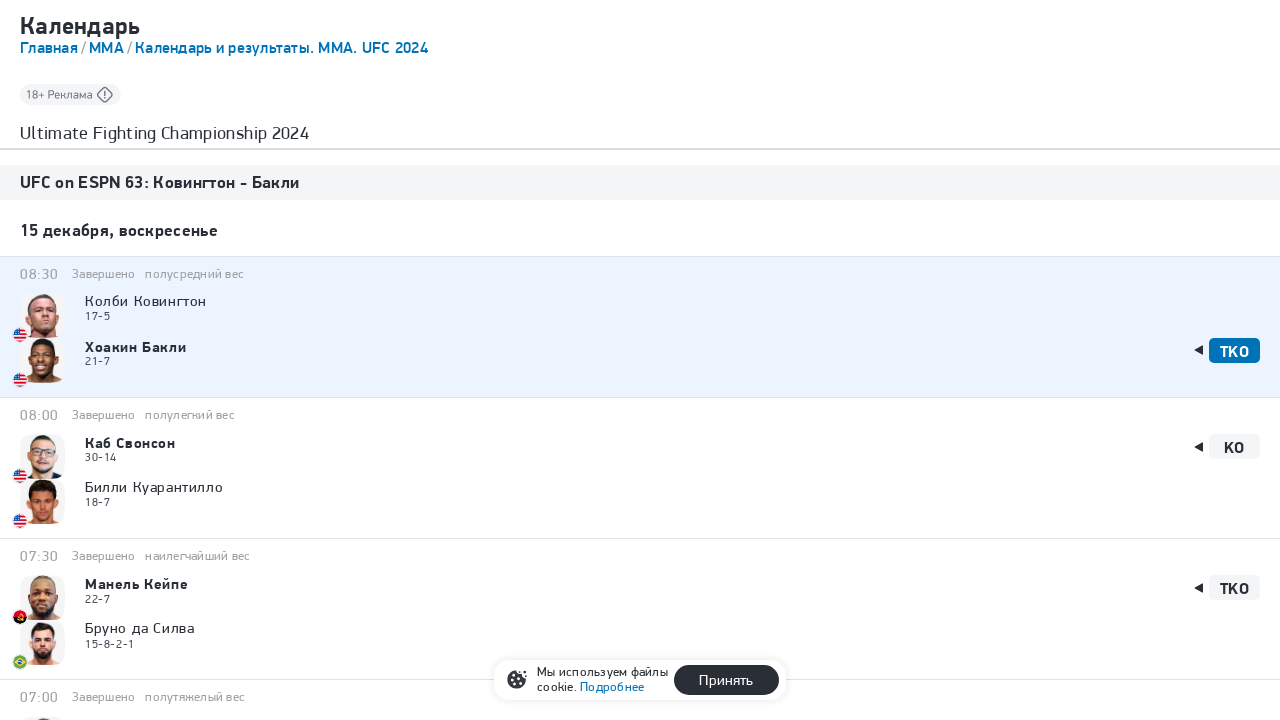

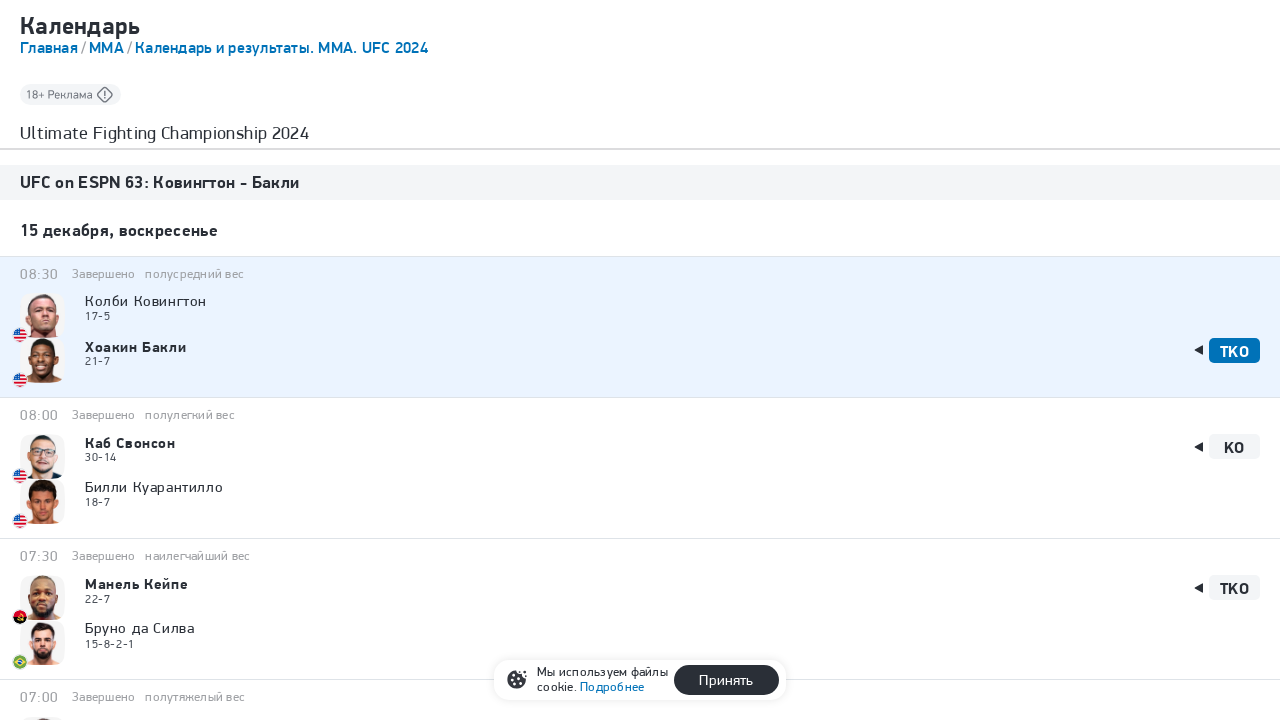